Navigates to pet disease alerts forecast map, scrolls down to the map iframe, switches to it, and clicks on a specific location on the map

Starting URL: https://petdiseasealerts.org/forecast-map#/

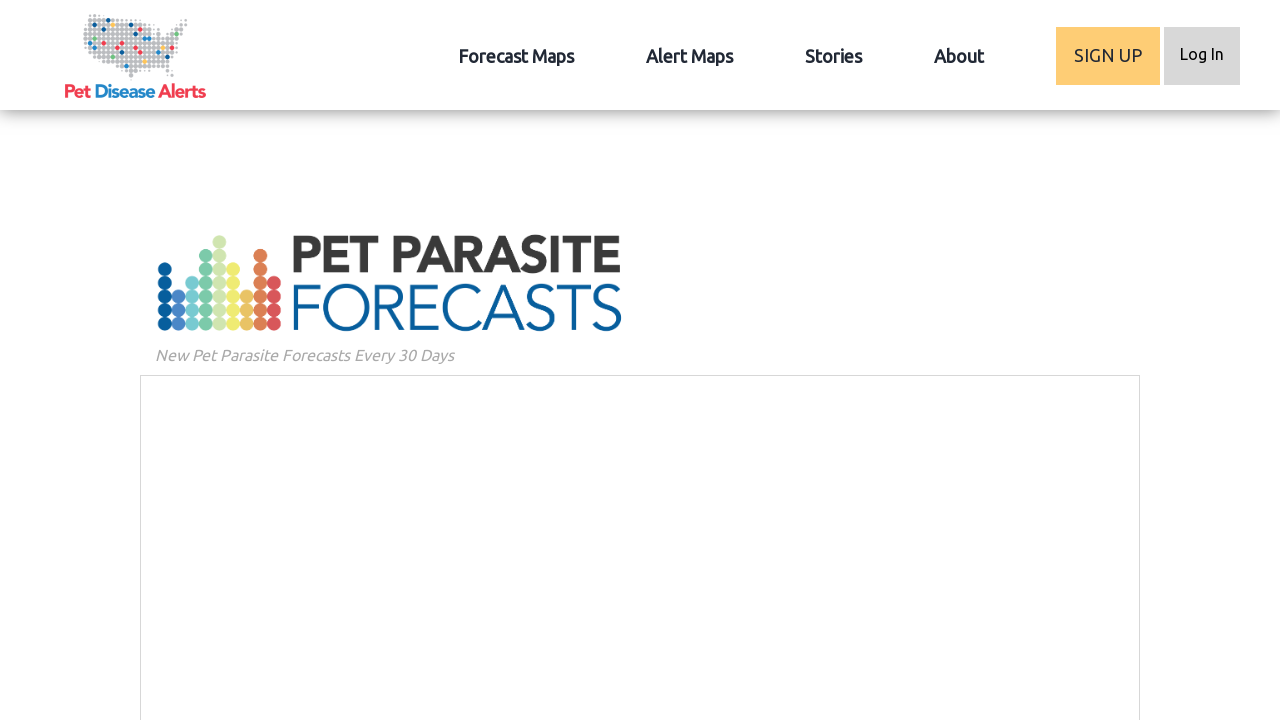

Scrolled down 700px to make the map visible
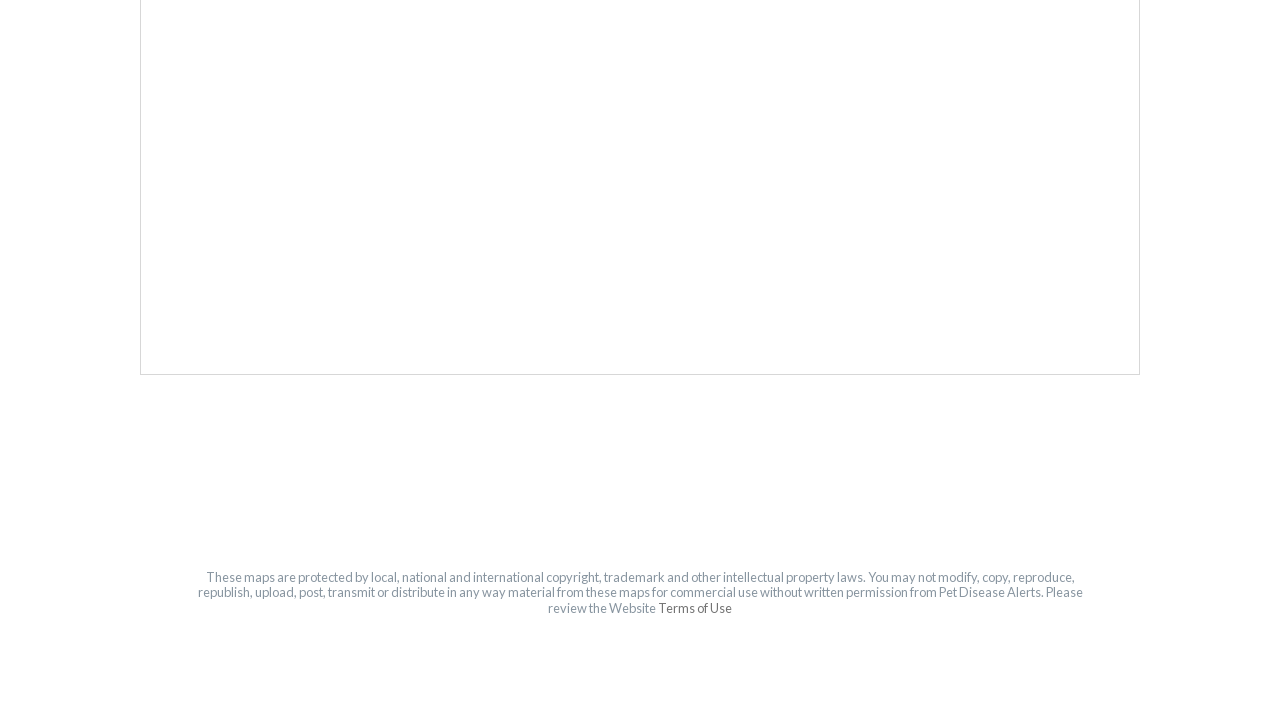

Waited for map iframe to be available
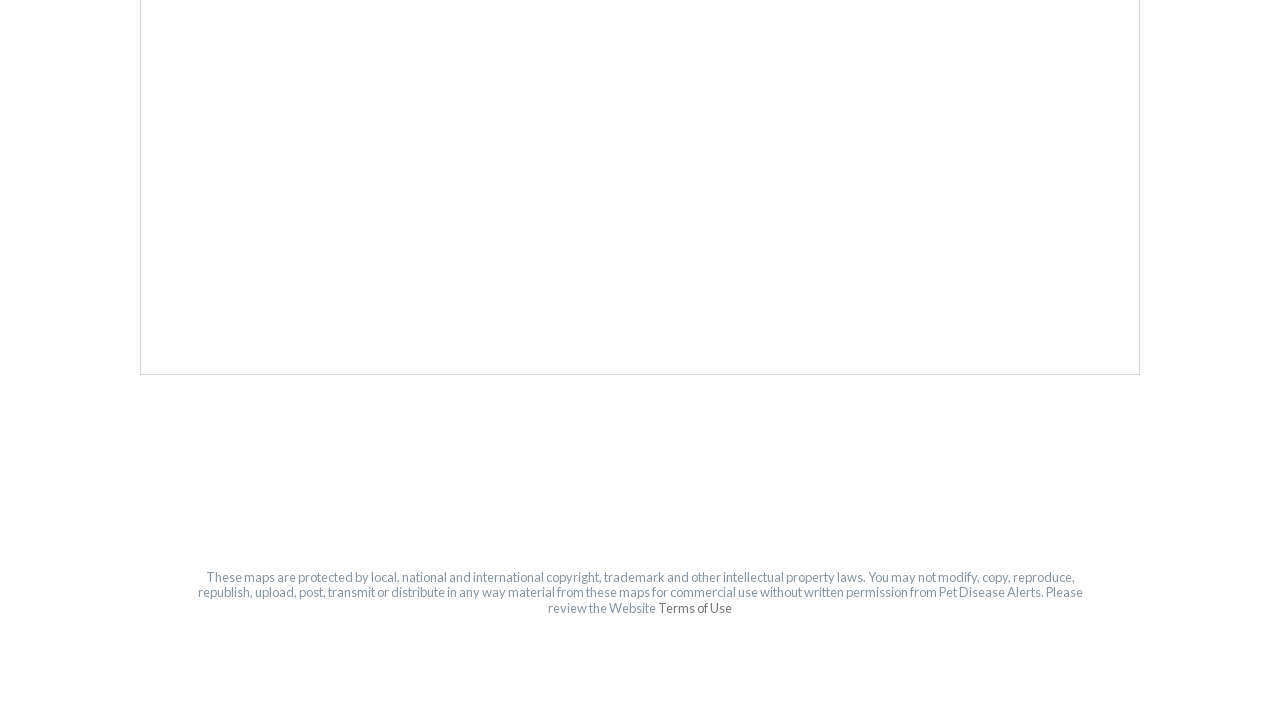

Located the map iframe element
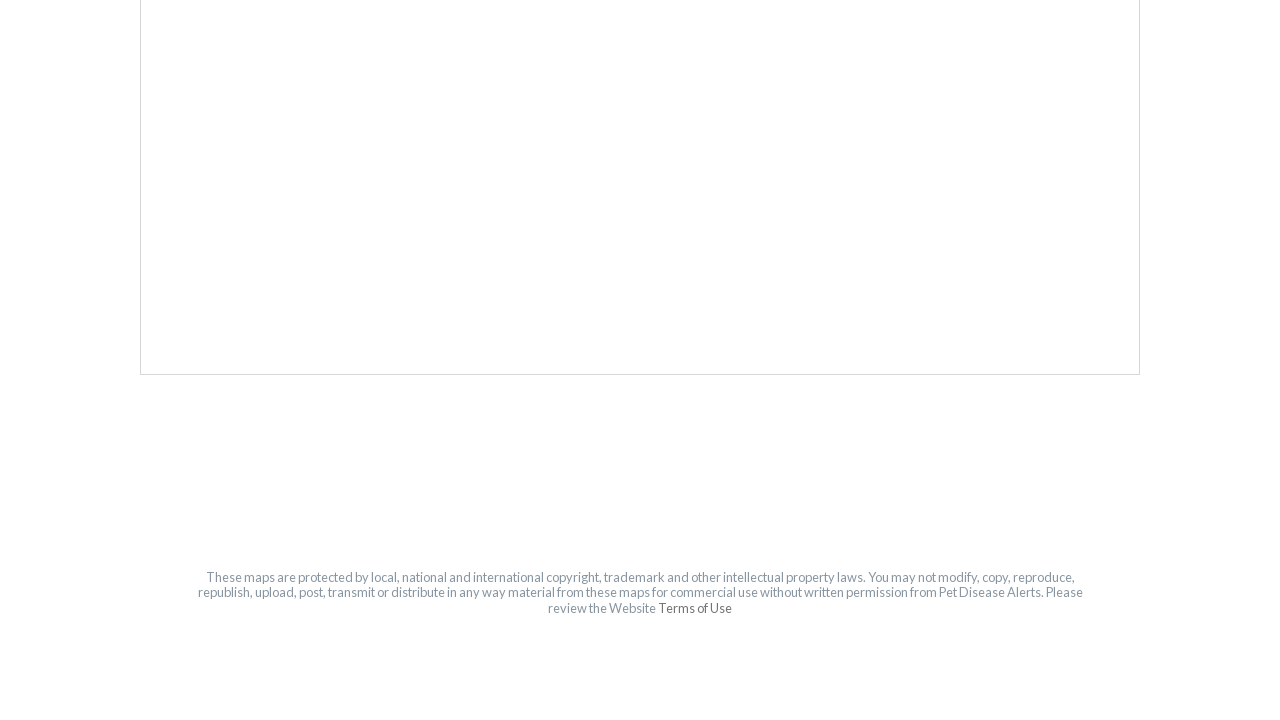

Waited 6 seconds for map to load
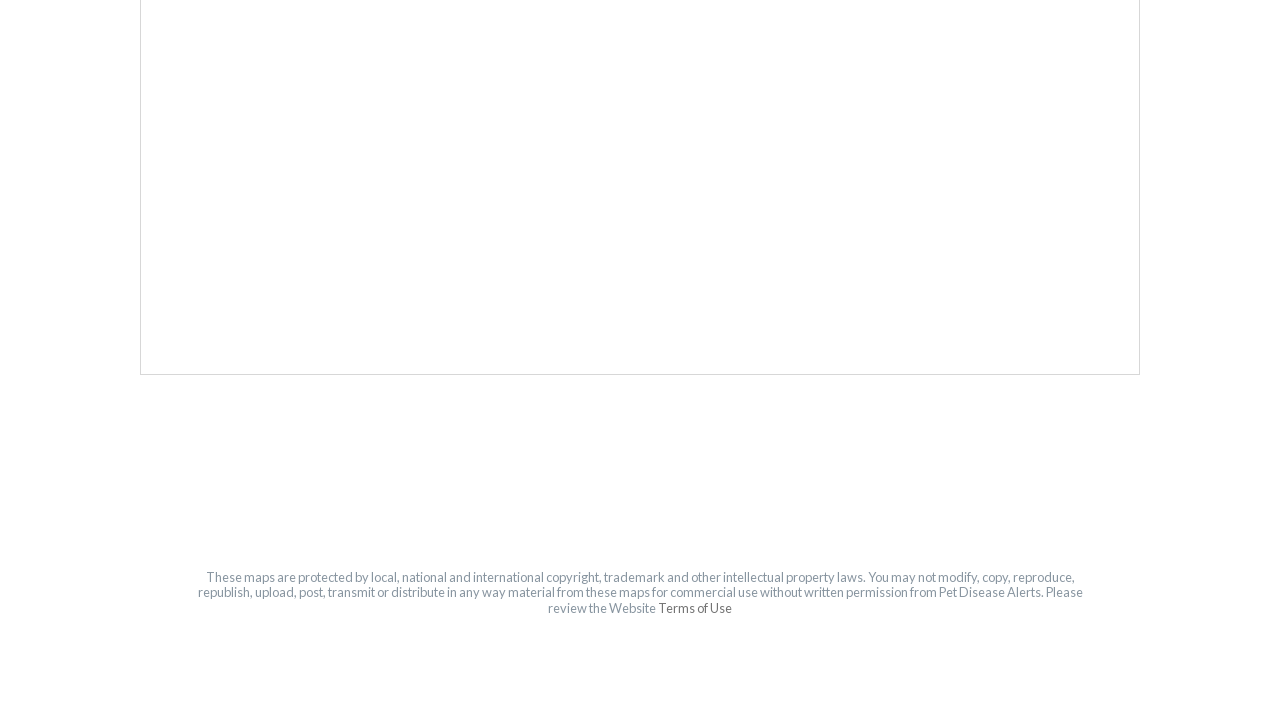

Clicked on specific location at coordinates (970, 249) on the map at (970, 249)
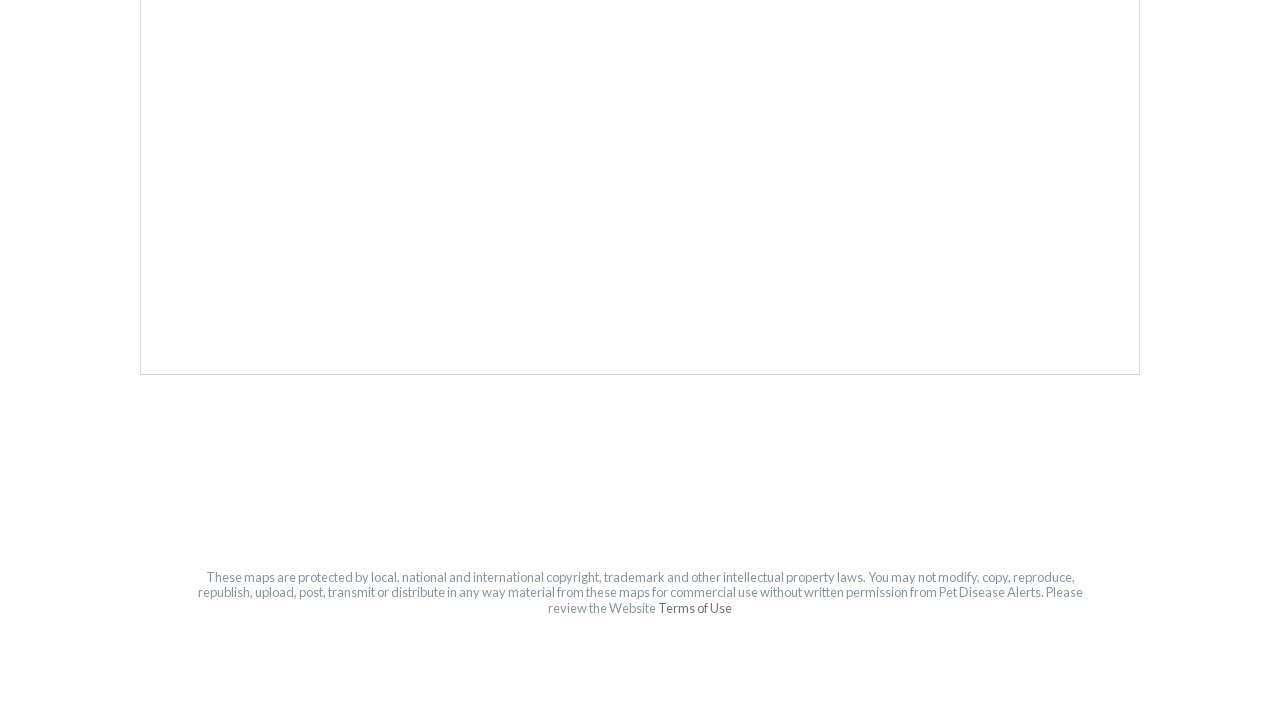

Waited 6 seconds for map interaction to complete
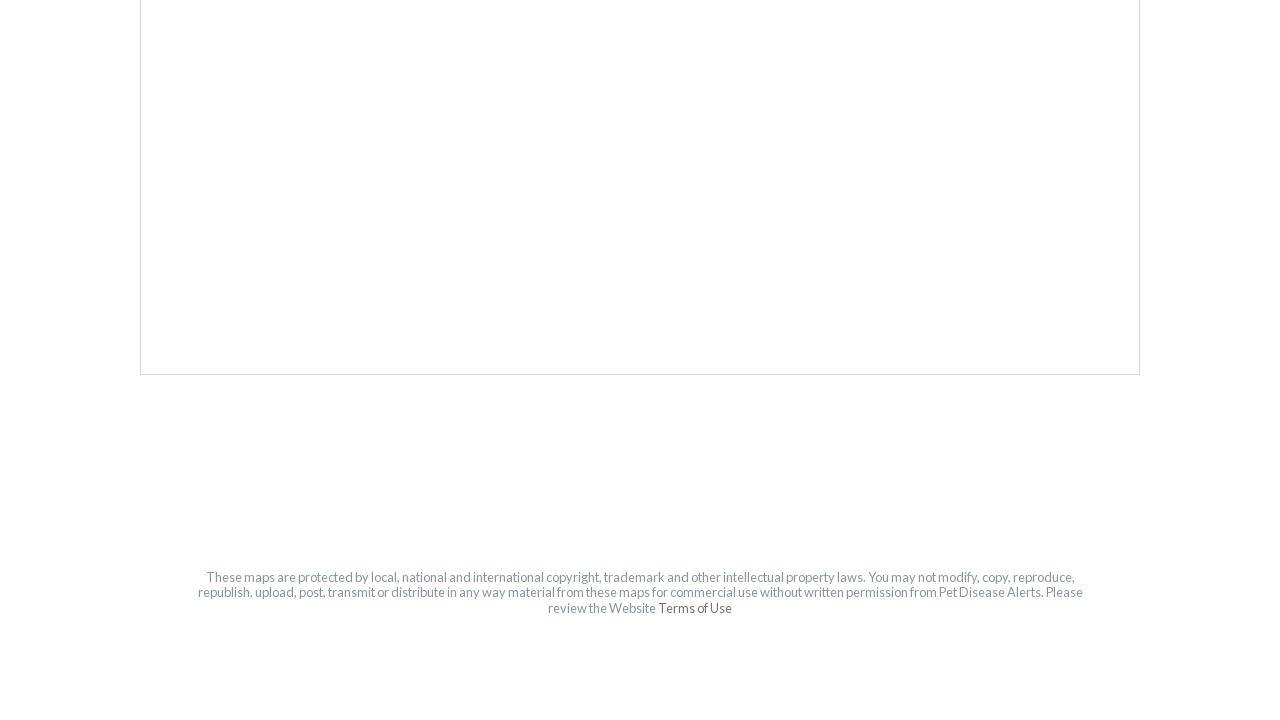

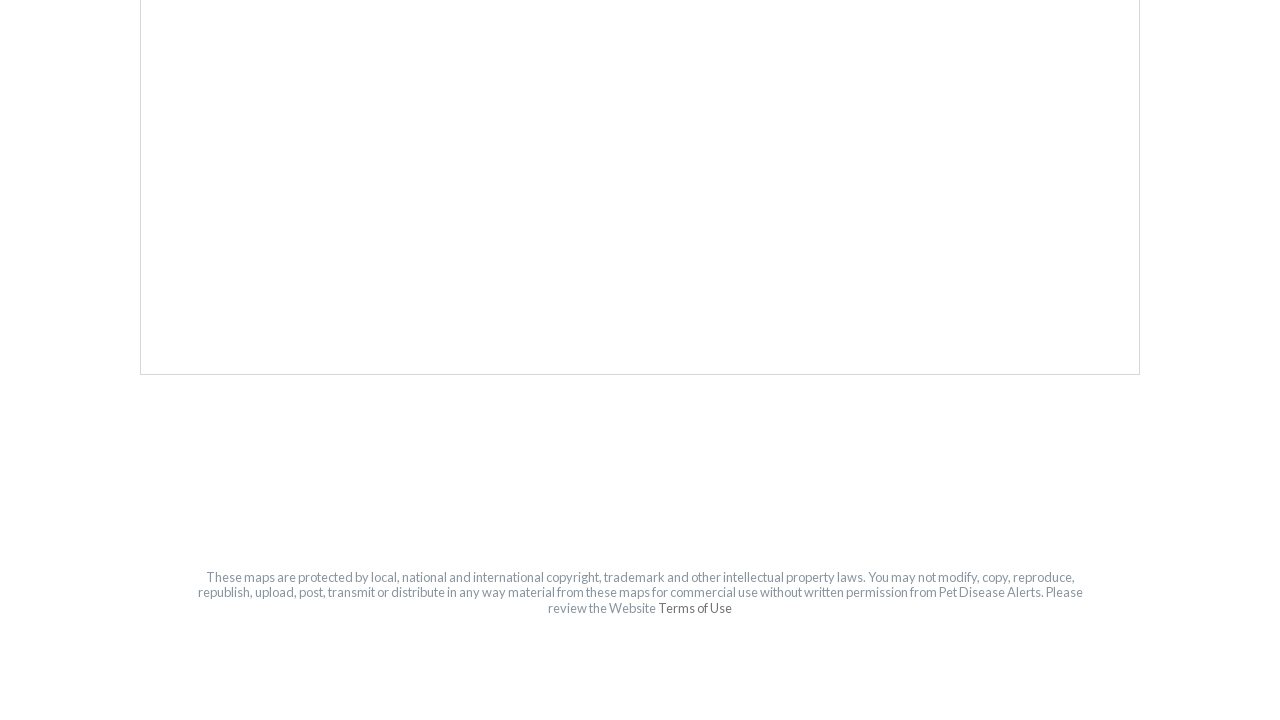